Tests interacting with shadow DOM elements inside an iframe by filling text fields within nested shadow roots

Starting URL: https://selectorshub.com/shadow-dom-in-iframe/

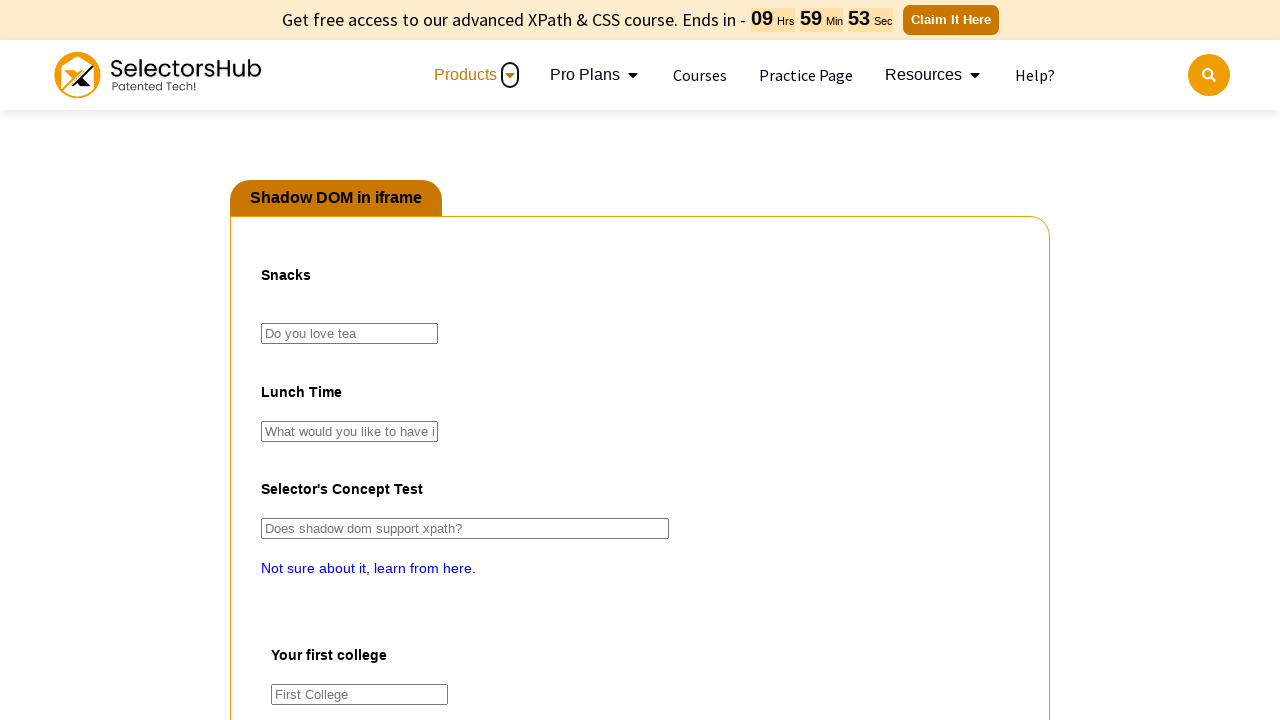

Switched to 'pact' iframe
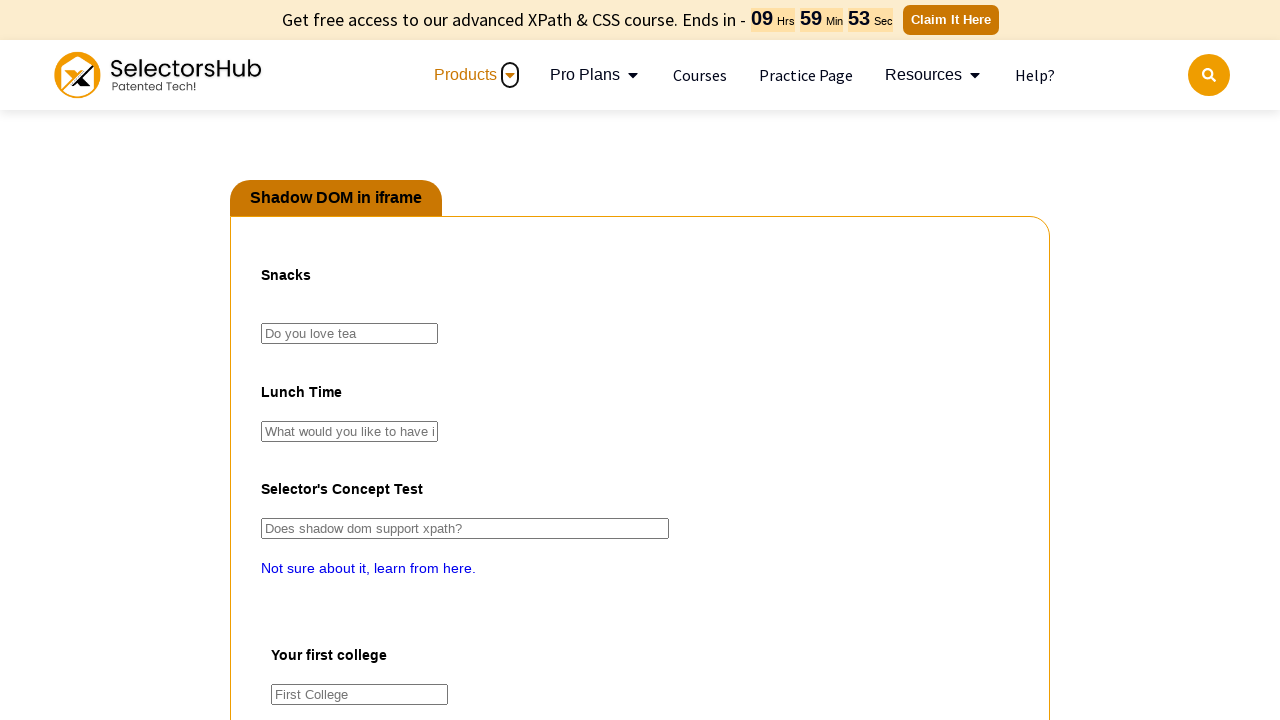

Located tea input element within first shadow root
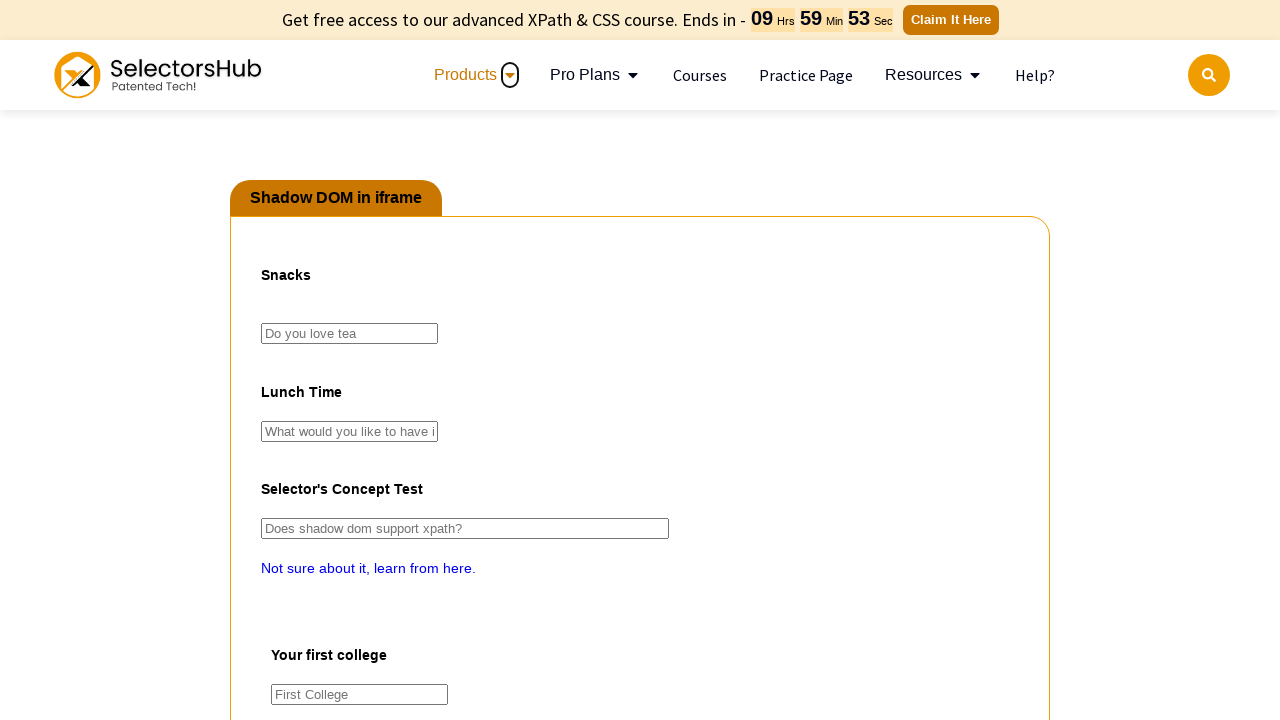

Filled tea field with 'Ginger Tea!'
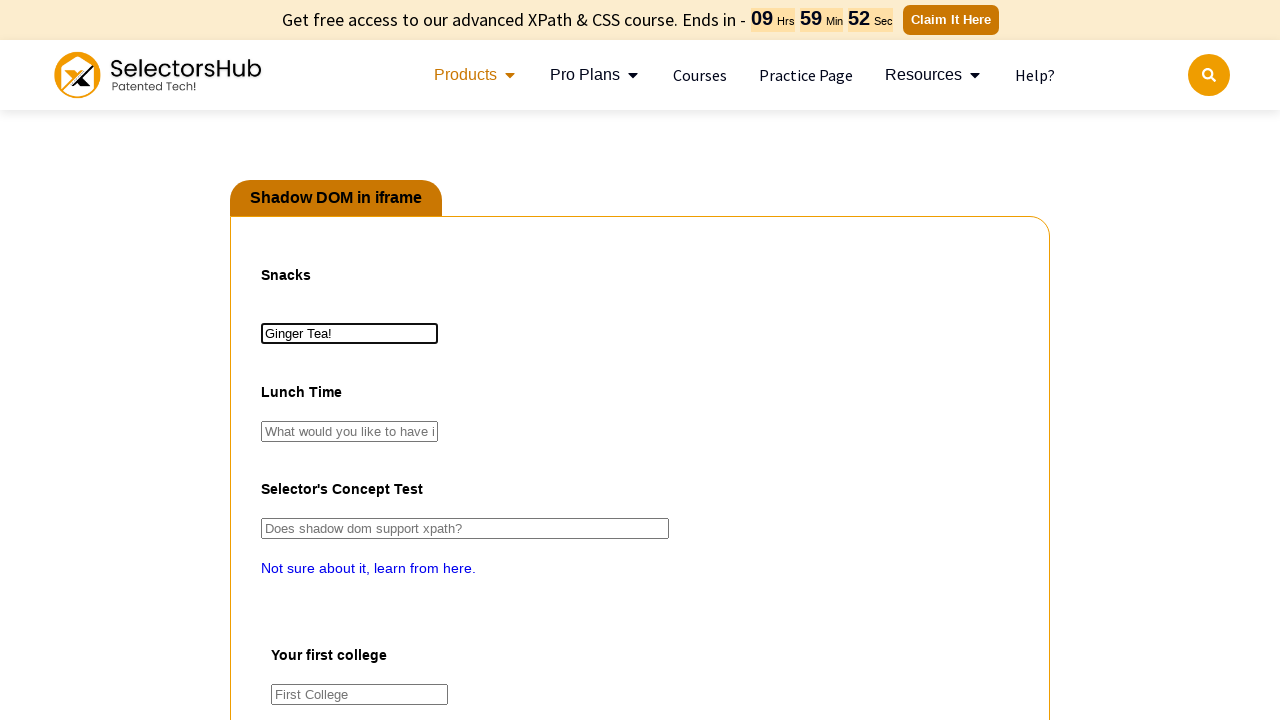

Located pizza input element within nested shadow roots
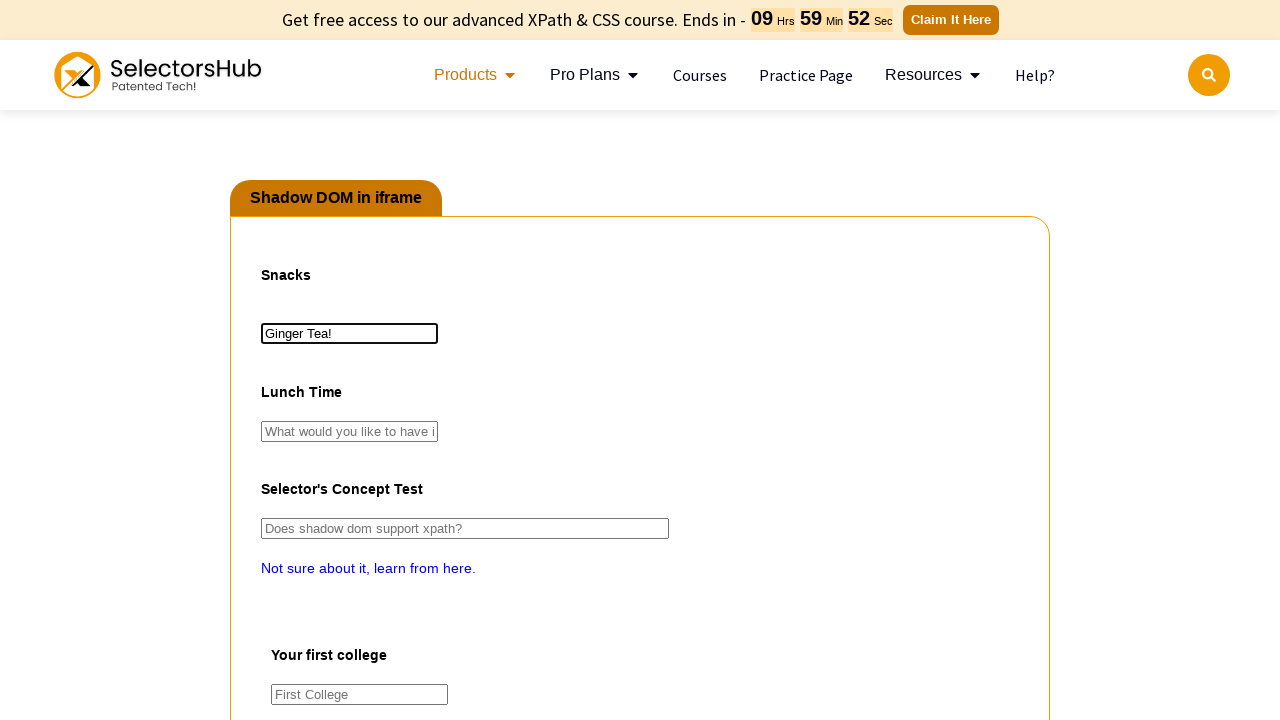

Filled pizza field with 'I need Sambar Rice for Lunch....'
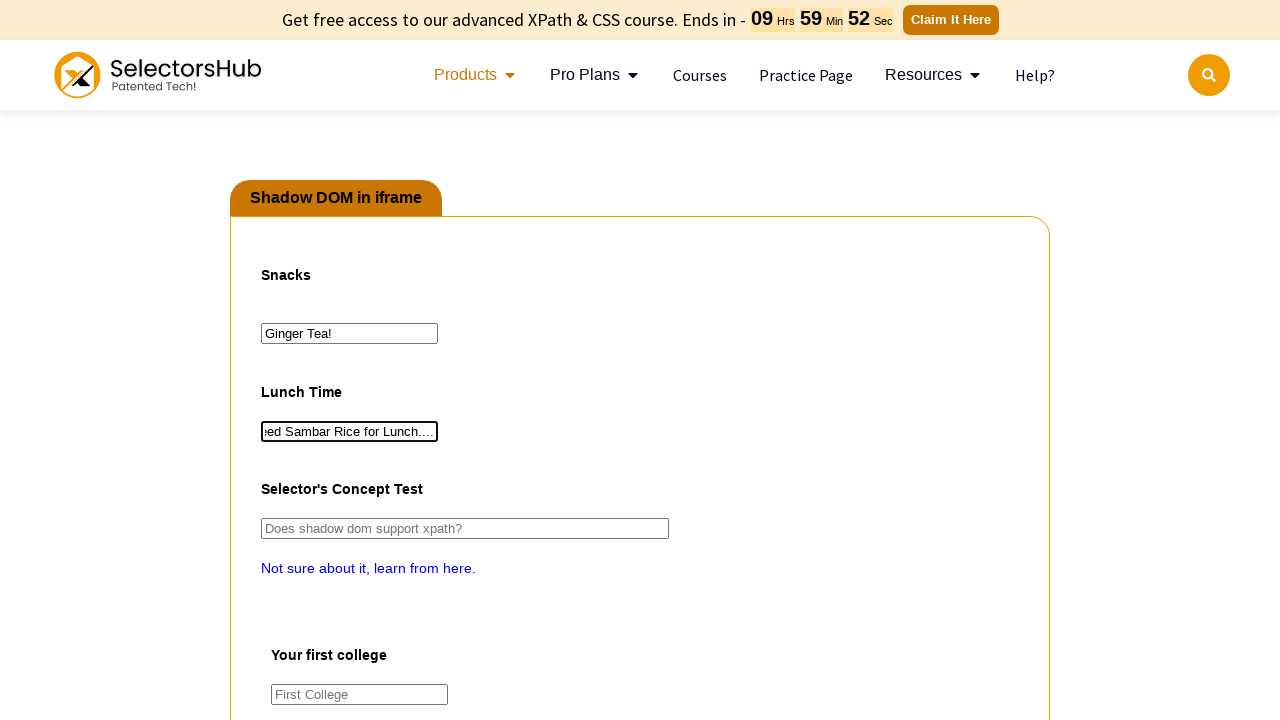

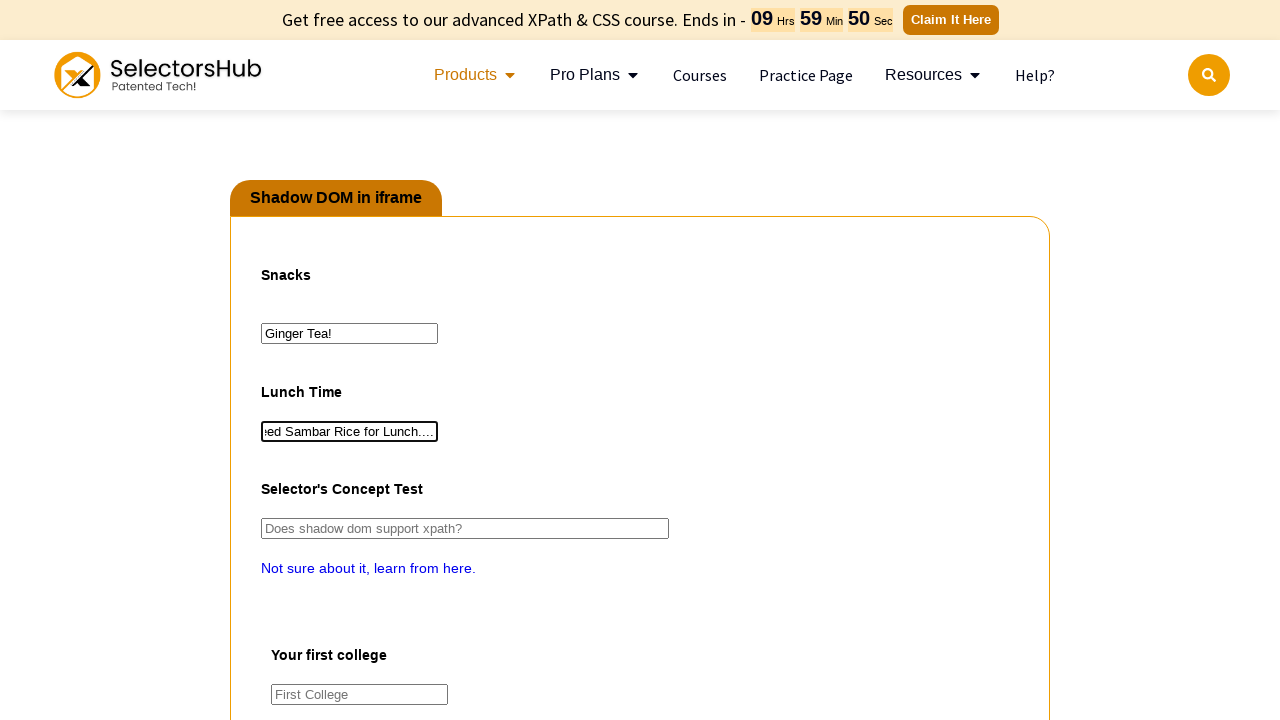